Tests keyboard shortcuts Ctrl+A, Ctrl+C, and Ctrl+V to select all, copy, and paste text between input fields

Starting URL: https://demoqa.com/text-box

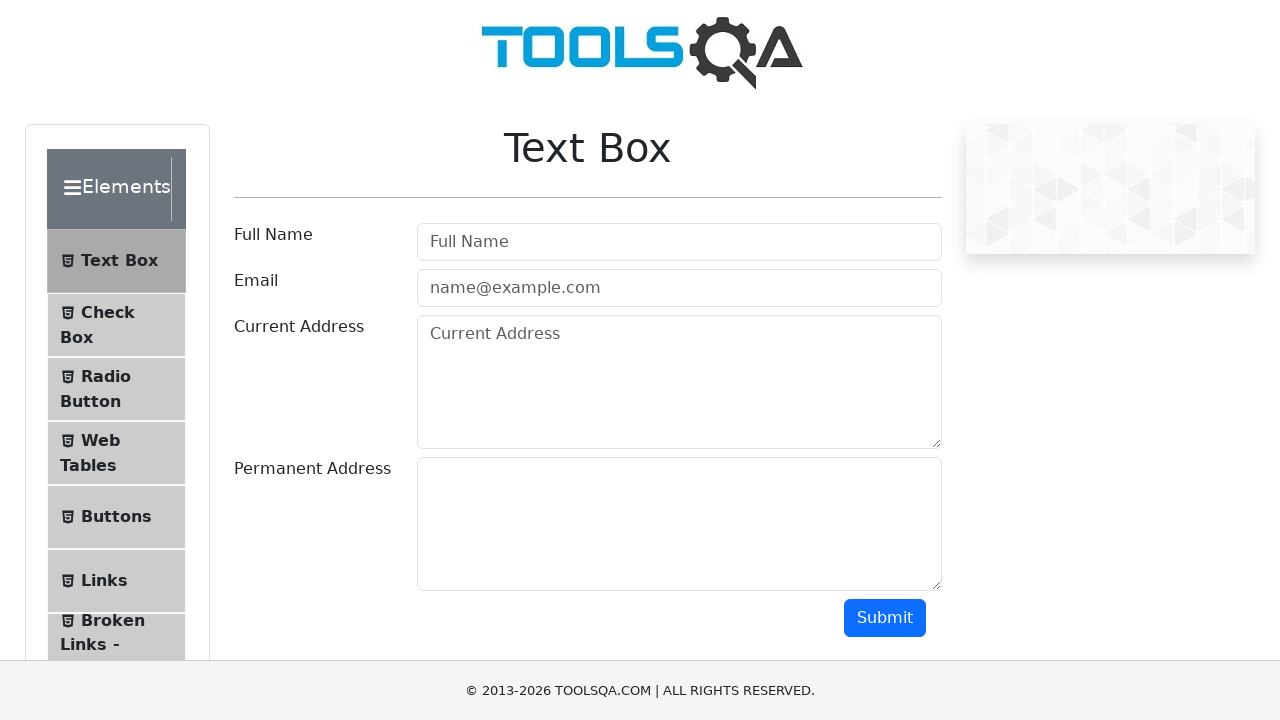

Filled username input field with 'Playwright Shortcut Test' on #userName
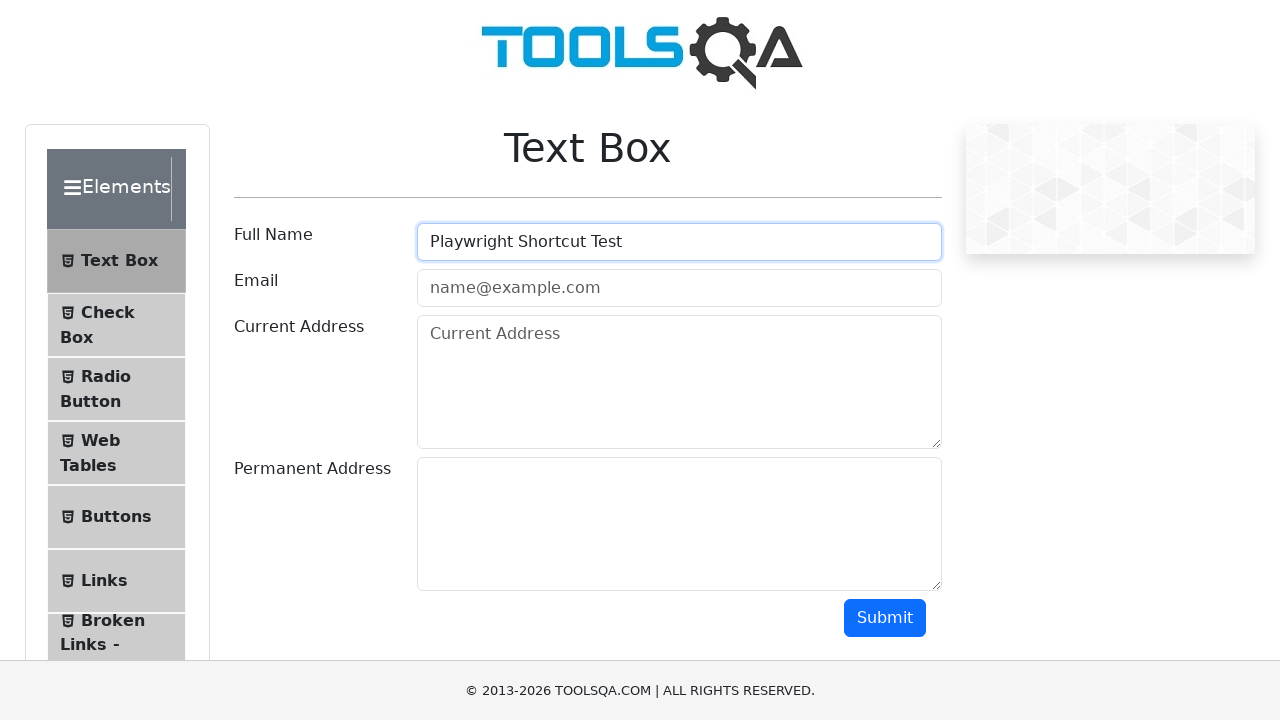

Clicked on username input field at (679, 242) on #userName
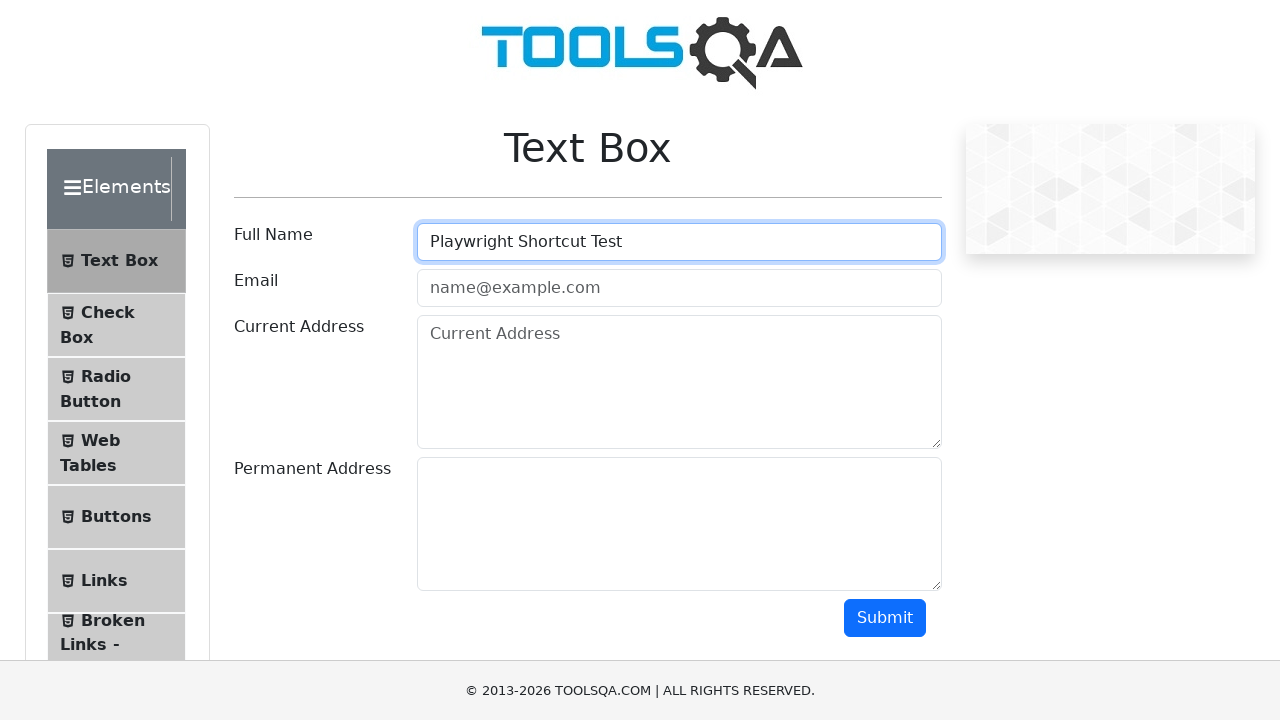

Pressed Ctrl+A to select all text in username field
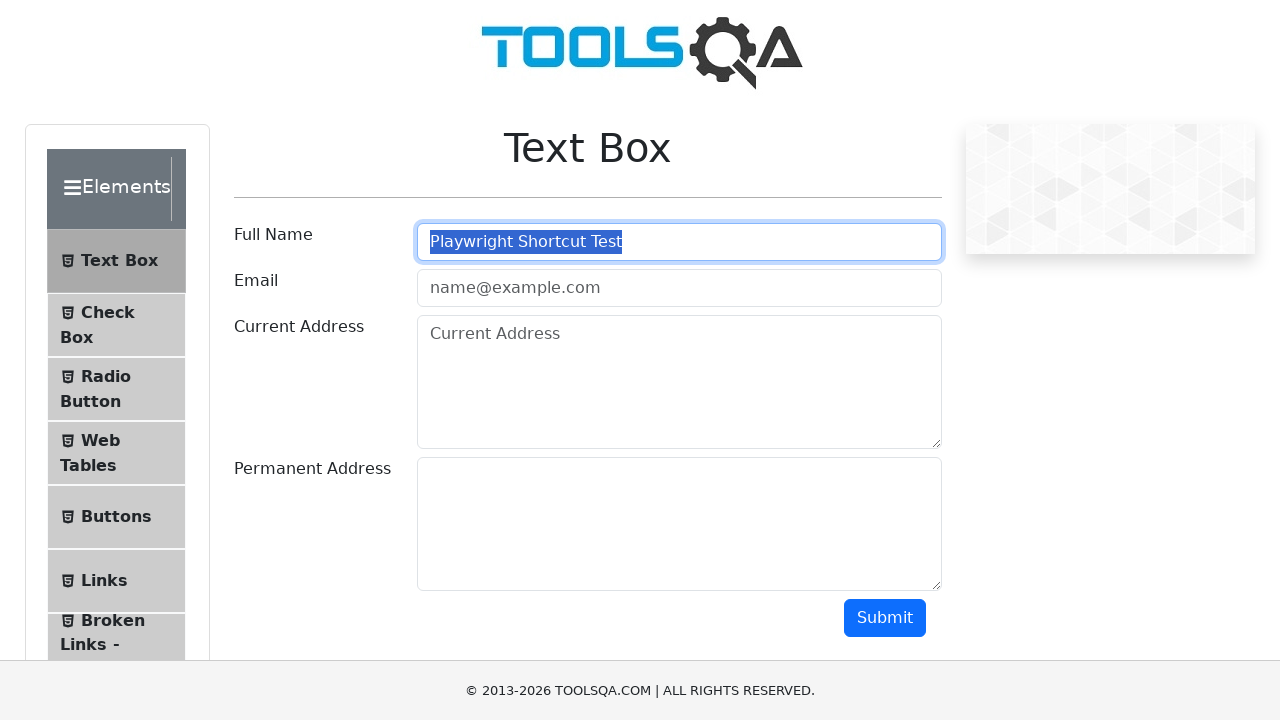

Pressed Ctrl+C to copy selected text
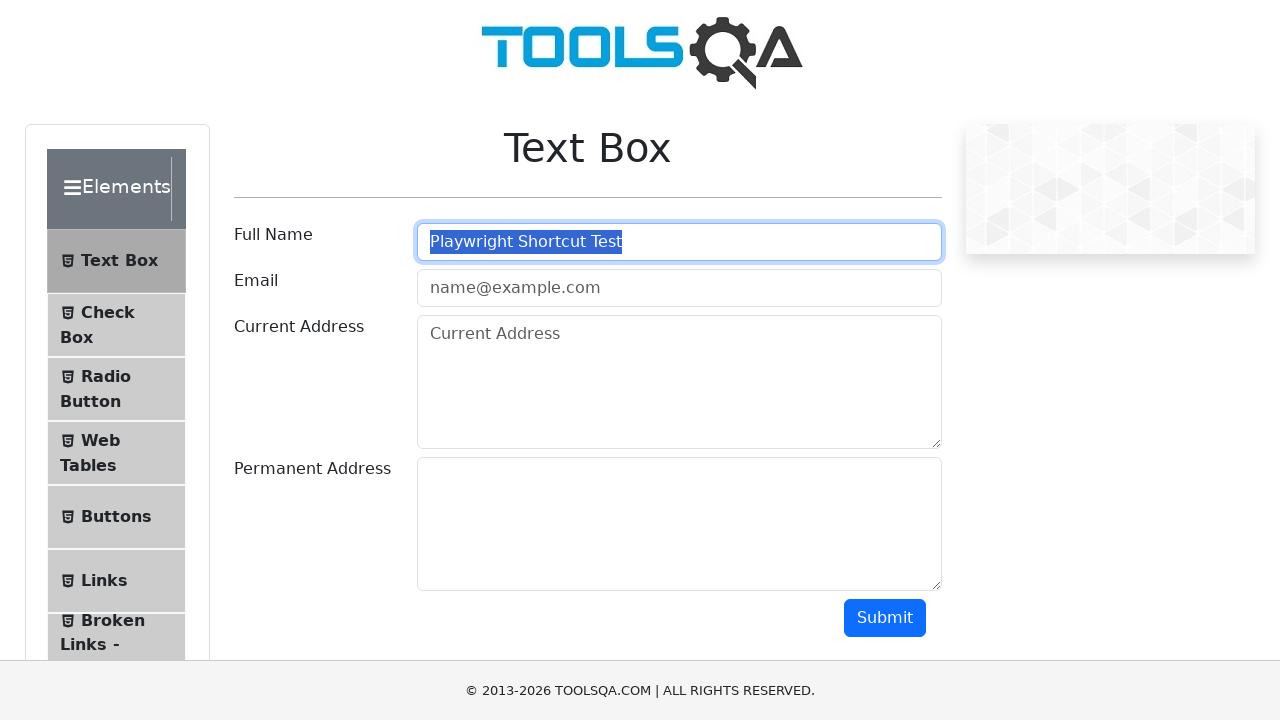

Clicked on email input field at (679, 288) on #userEmail
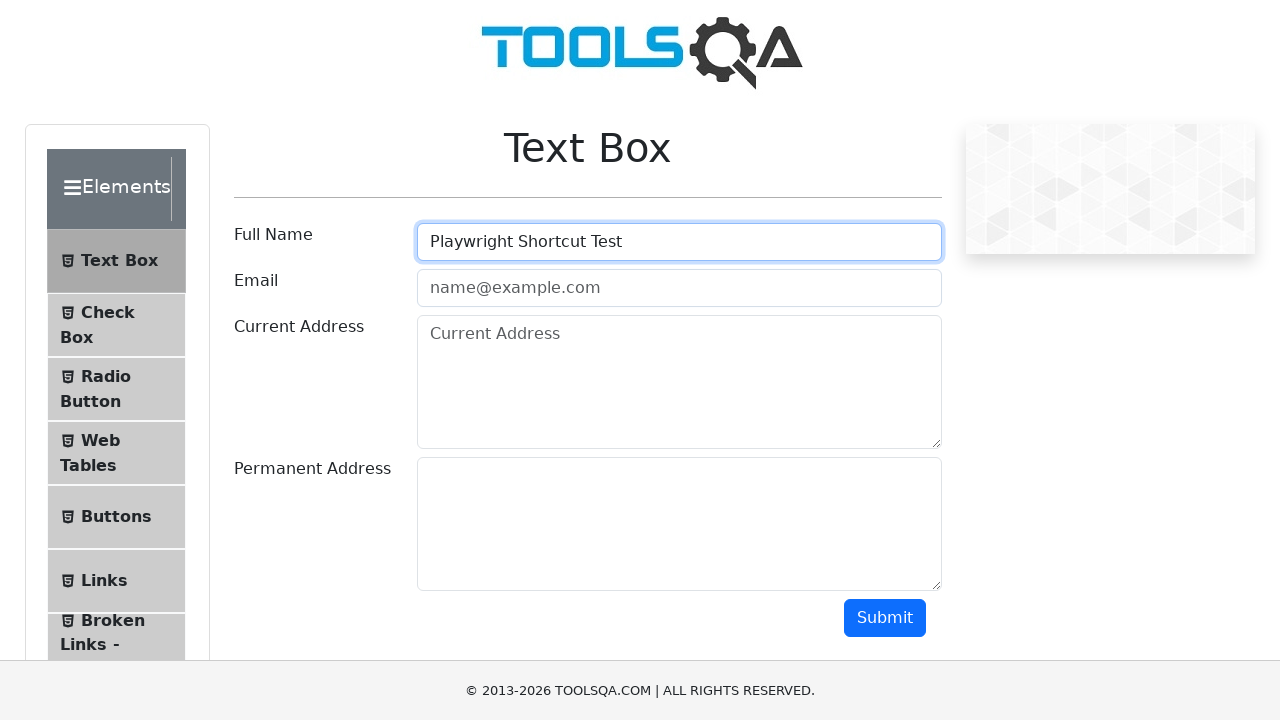

Pressed Ctrl+V to paste copied text into email field
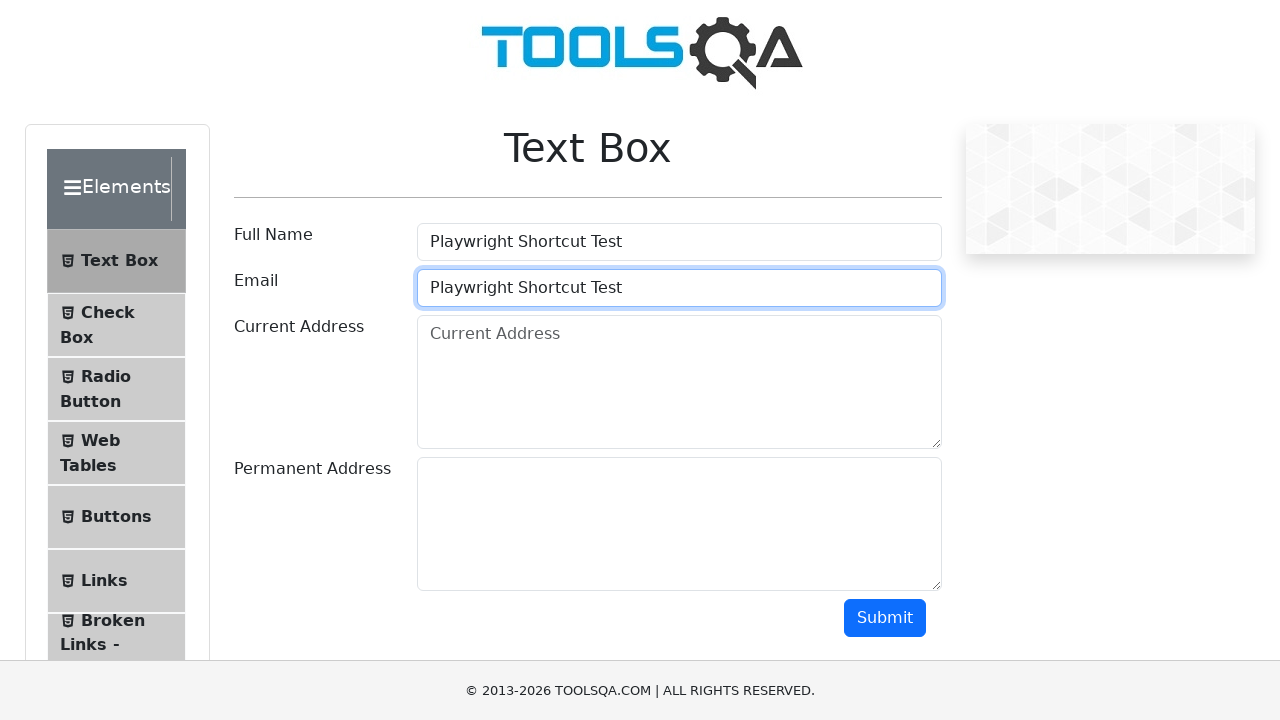

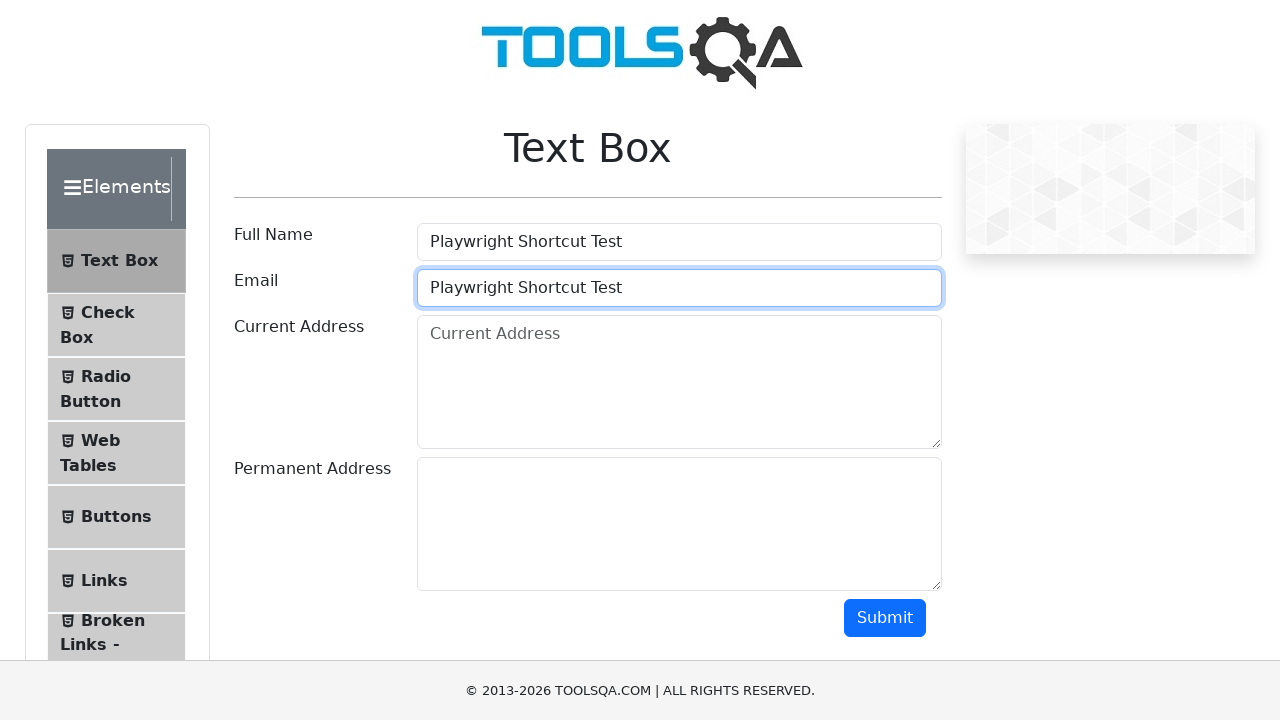